Tests JavaScript alert popup by clicking a button to trigger an alert, verifying the alert message, accepting it, and checking the output message

Starting URL: https://pragmatictesters.github.io/selenium-webdriver-examples/javascript-popups.html

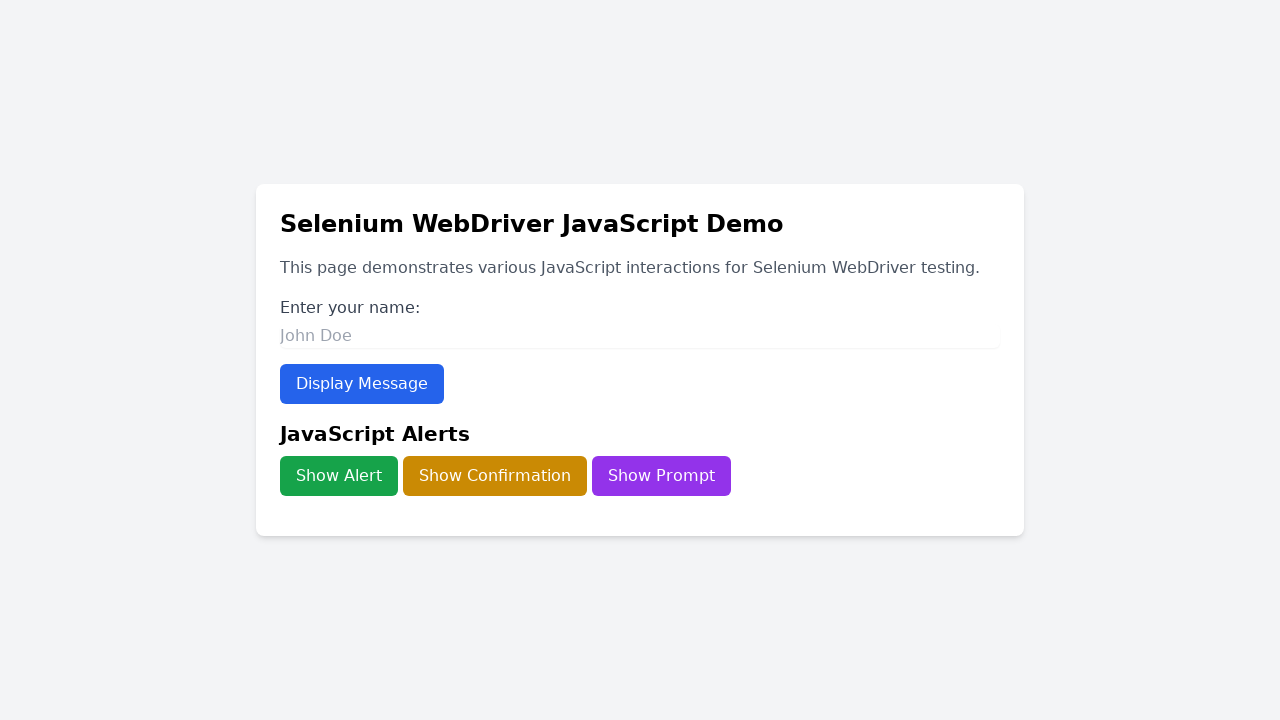

Clicked 'Show Alert' button to trigger JavaScript alert at (339, 476) on xpath=//button[text()='Show Alert']
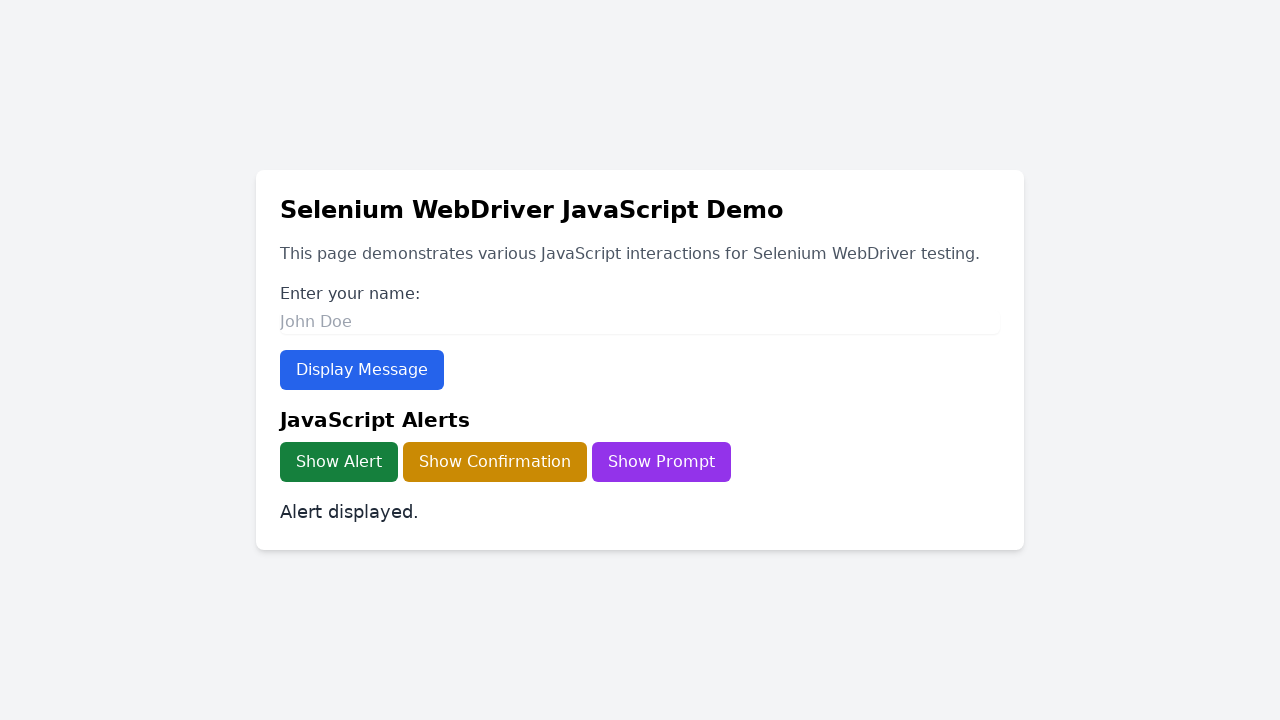

Set up dialog handler to accept alerts
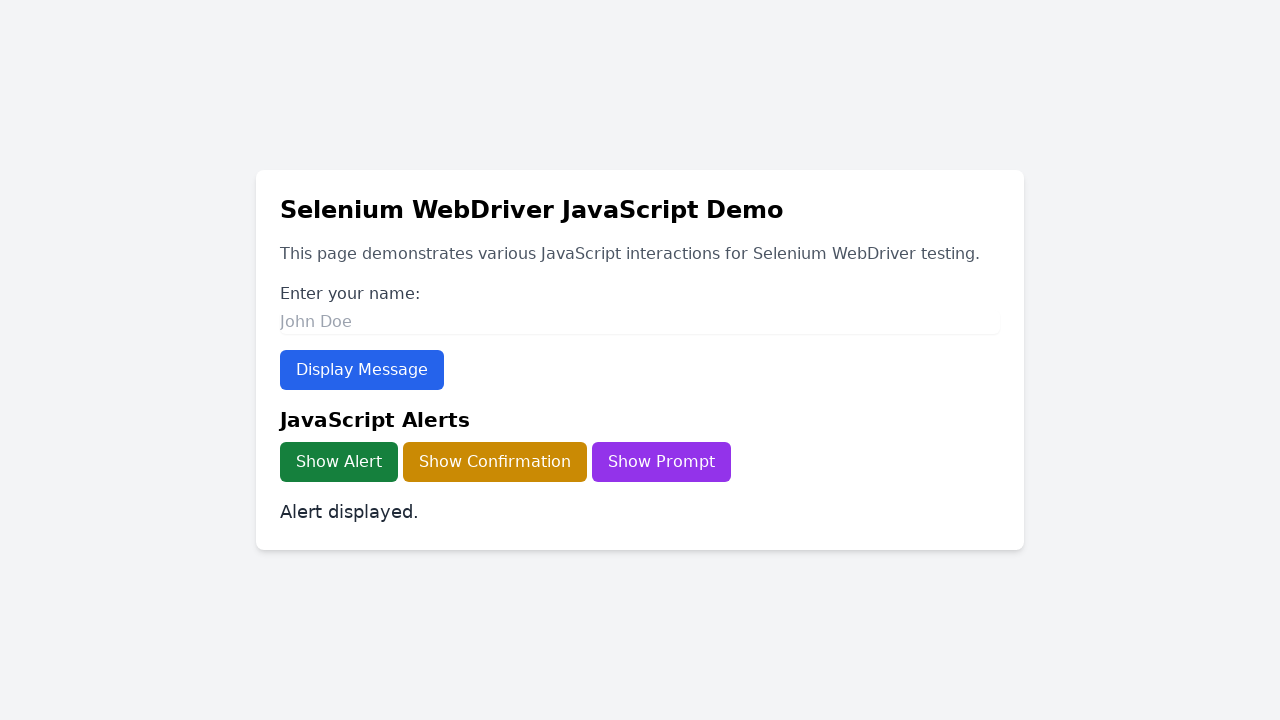

Clicked 'Show Alert' button again to trigger alert at (339, 462) on xpath=//button[text()='Show Alert']
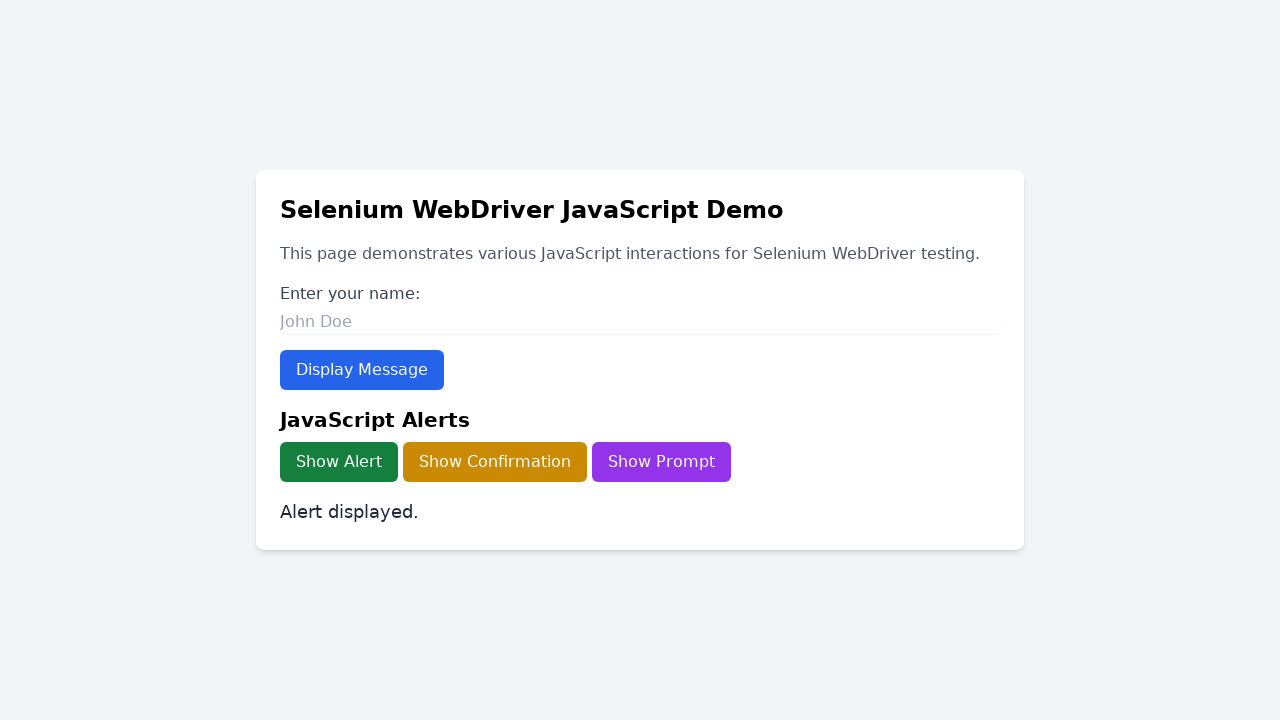

Verified output message element is displayed
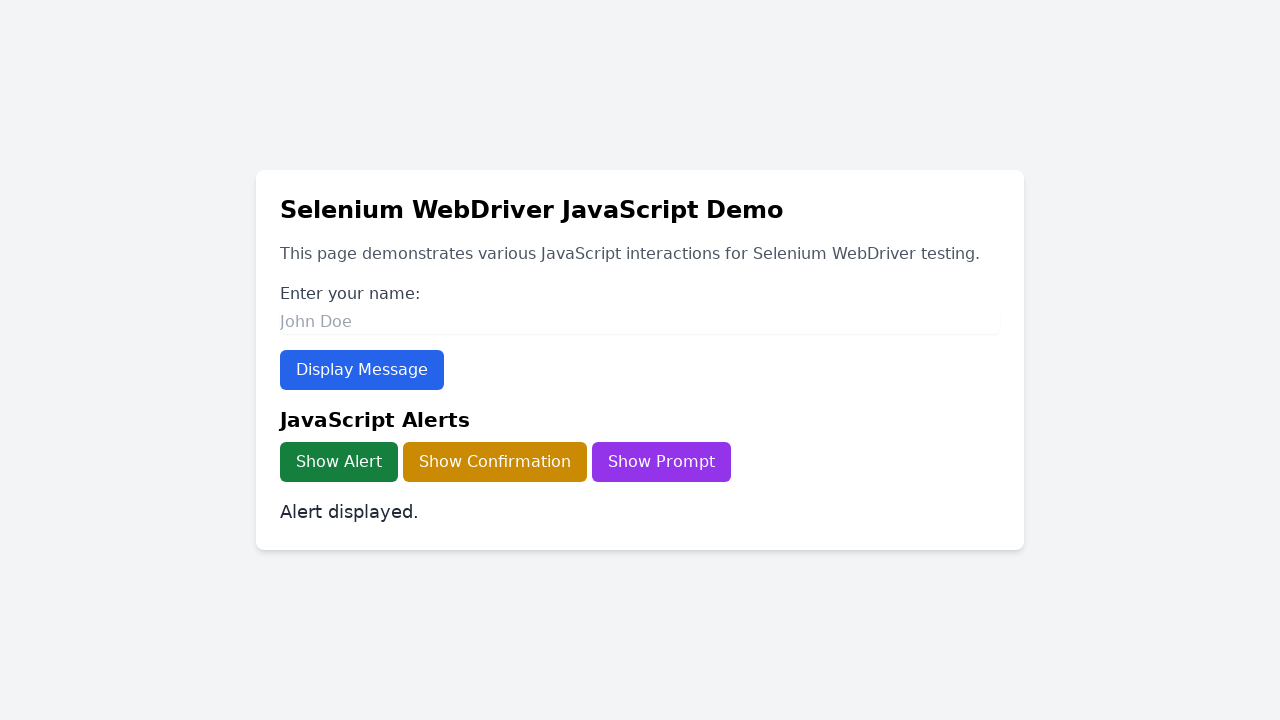

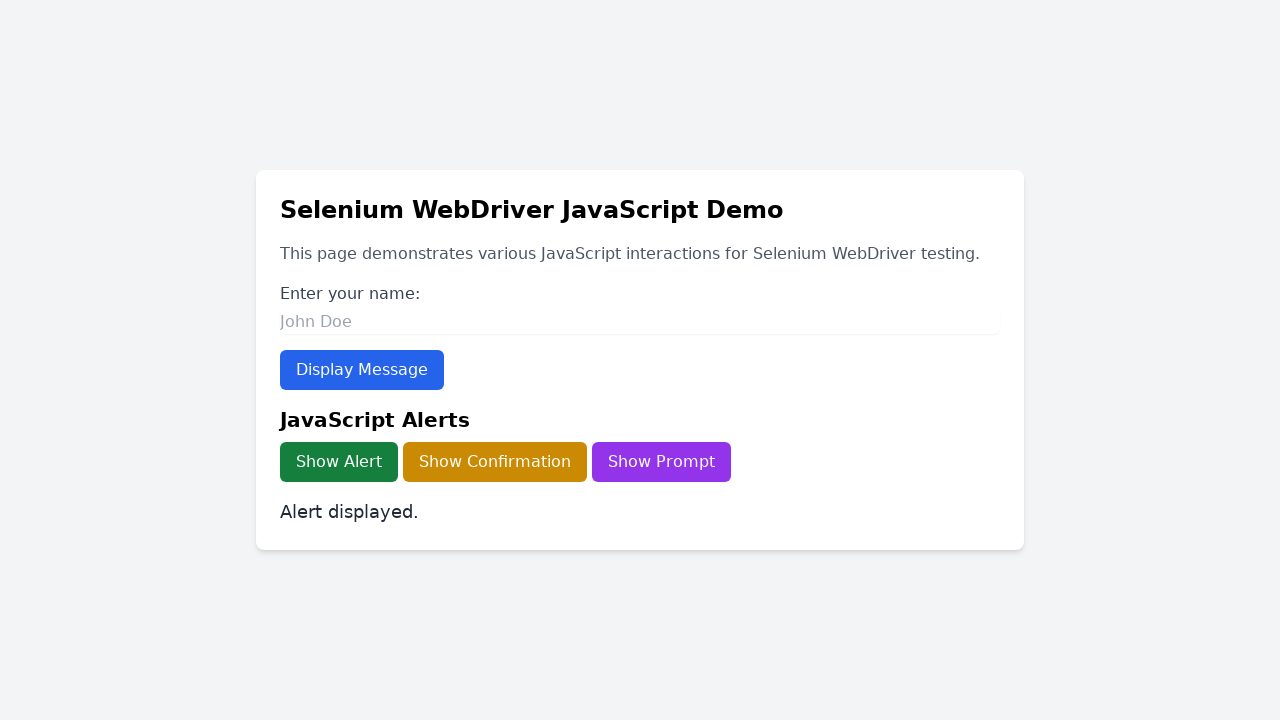